Tests handling of JavaScript alert popups by triggering different types of alerts and accepting them

Starting URL: https://demo.automationtesting.in/Alerts.html

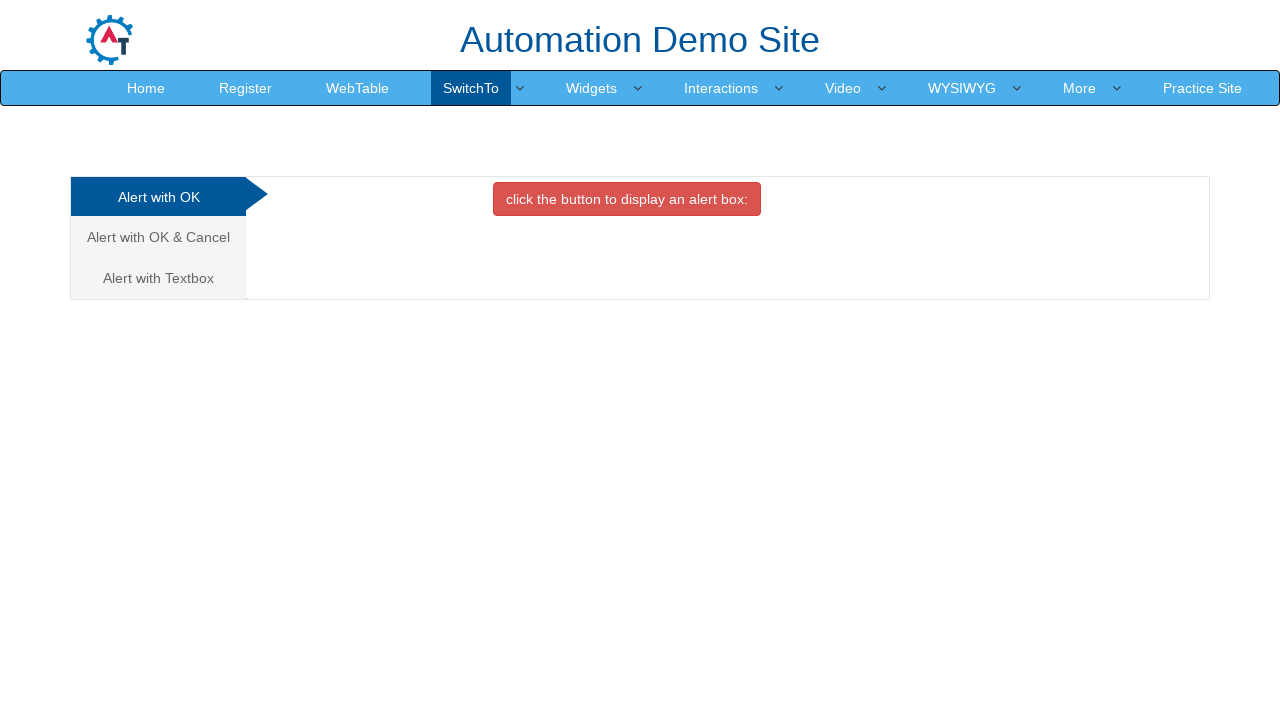

Clicked button to trigger first alert at (627, 199) on xpath=//button[@onclick='alertbox()']
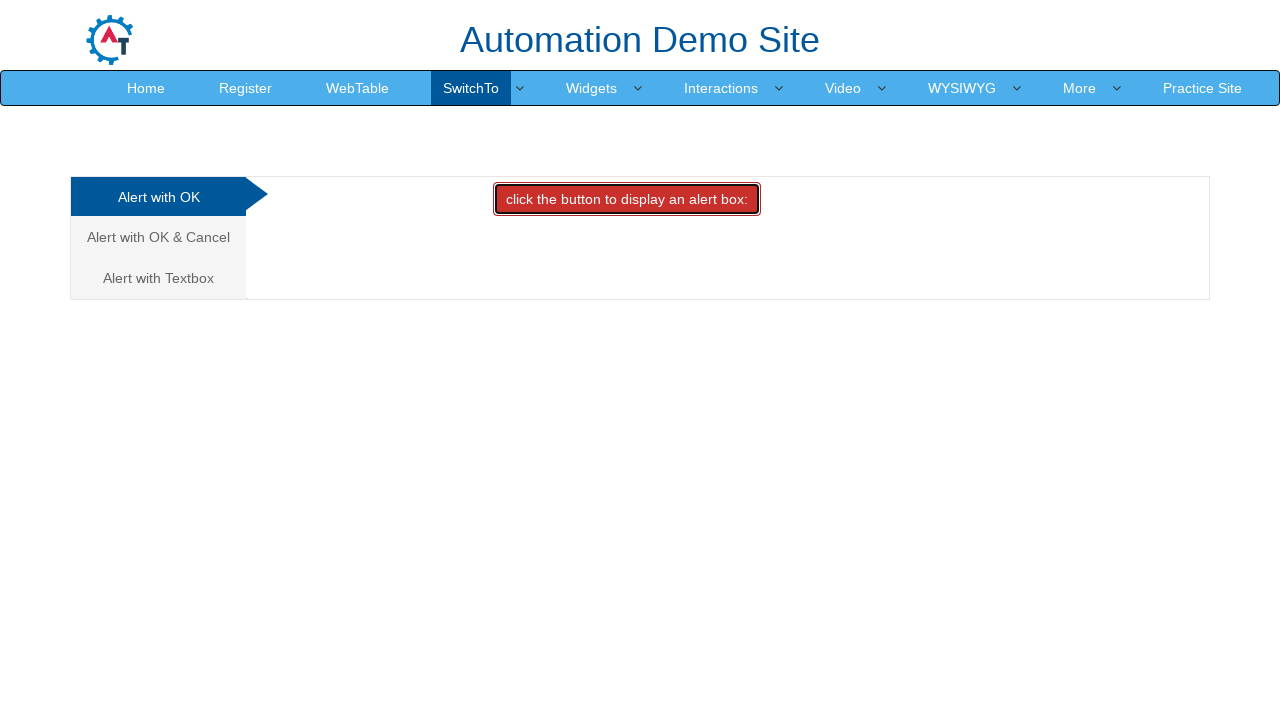

Set up dialog handler to accept alerts
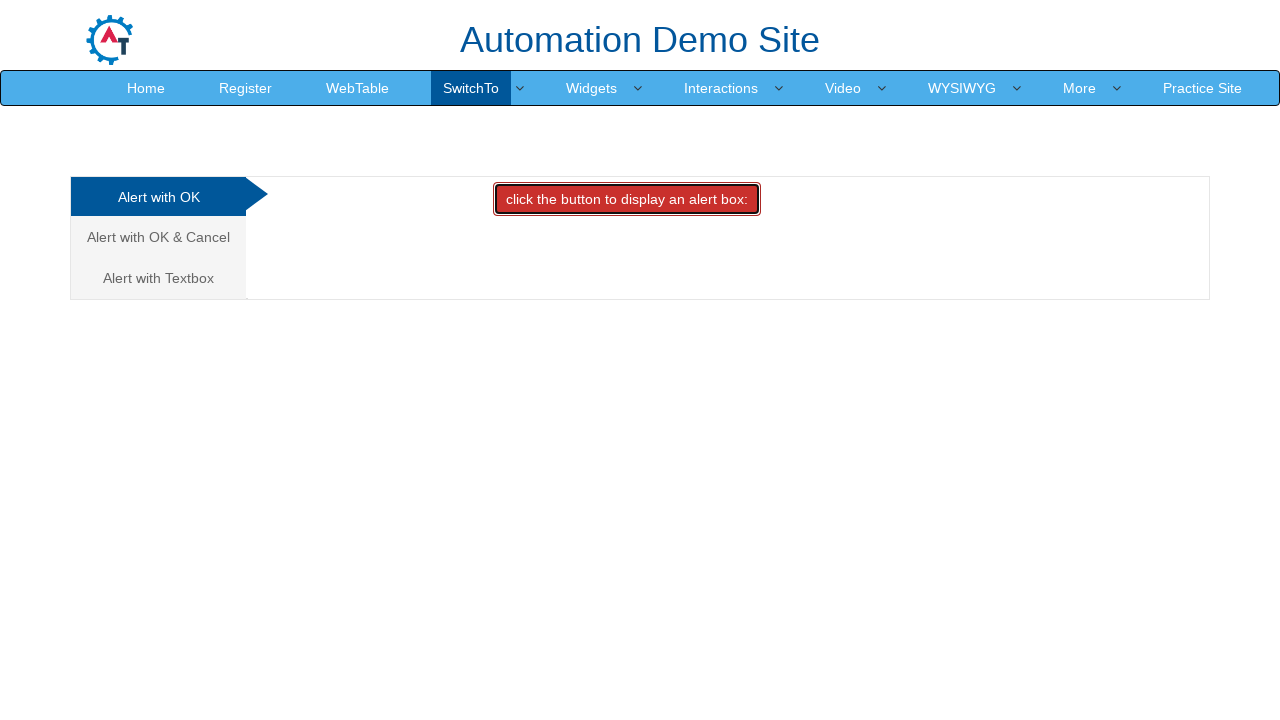

Navigated to Alert with OK & Cancel tab at (158, 237) on xpath=//a[text()='Alert with OK & Cancel ']
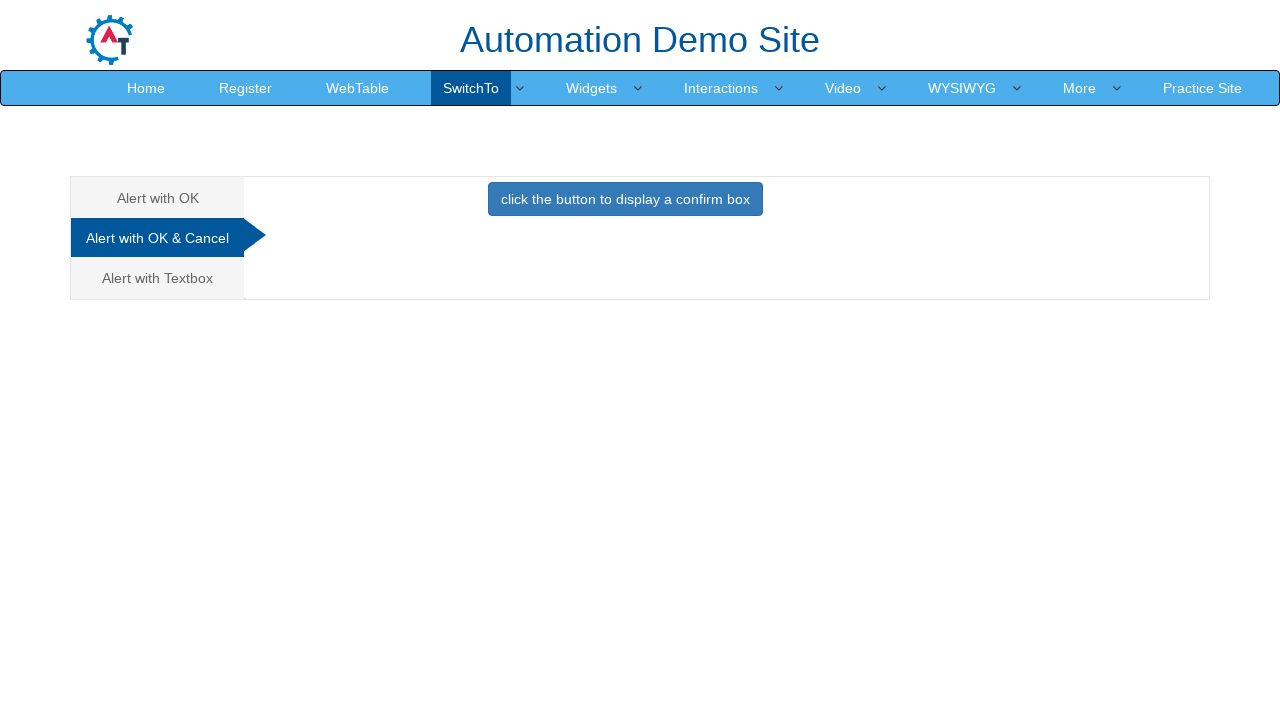

Clicked button to trigger confirm box at (625, 199) on xpath=//button[@onclick='confirmbox()']
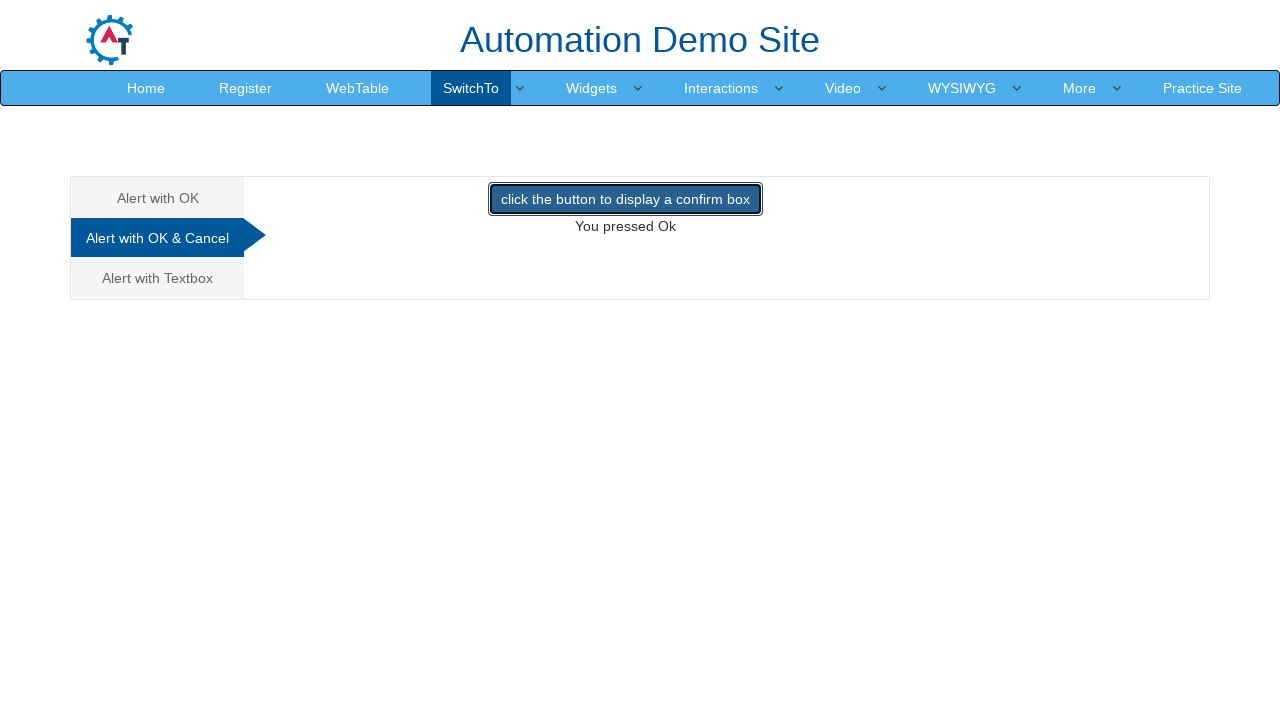

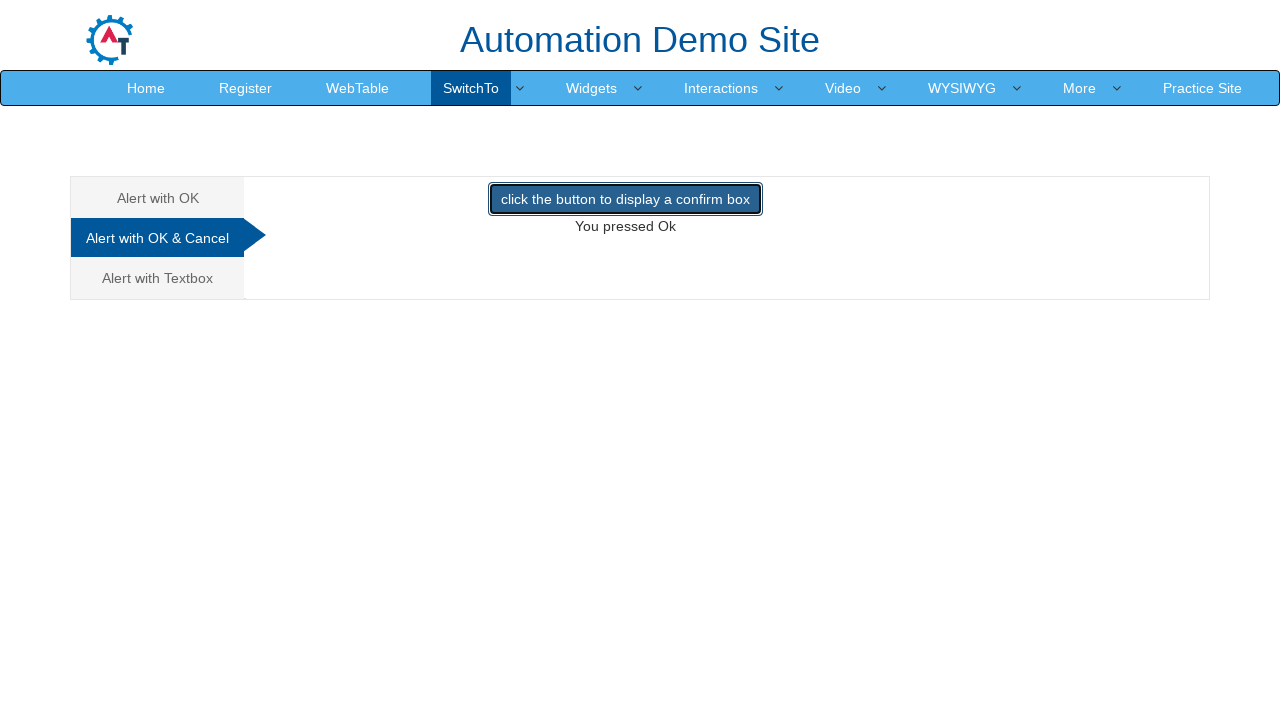